Tests the comic search functionality on baozimh.com by navigating to a search results page and verifying that comic cards are displayed

Starting URL: https://www.baozimh.com/search?q=dragon

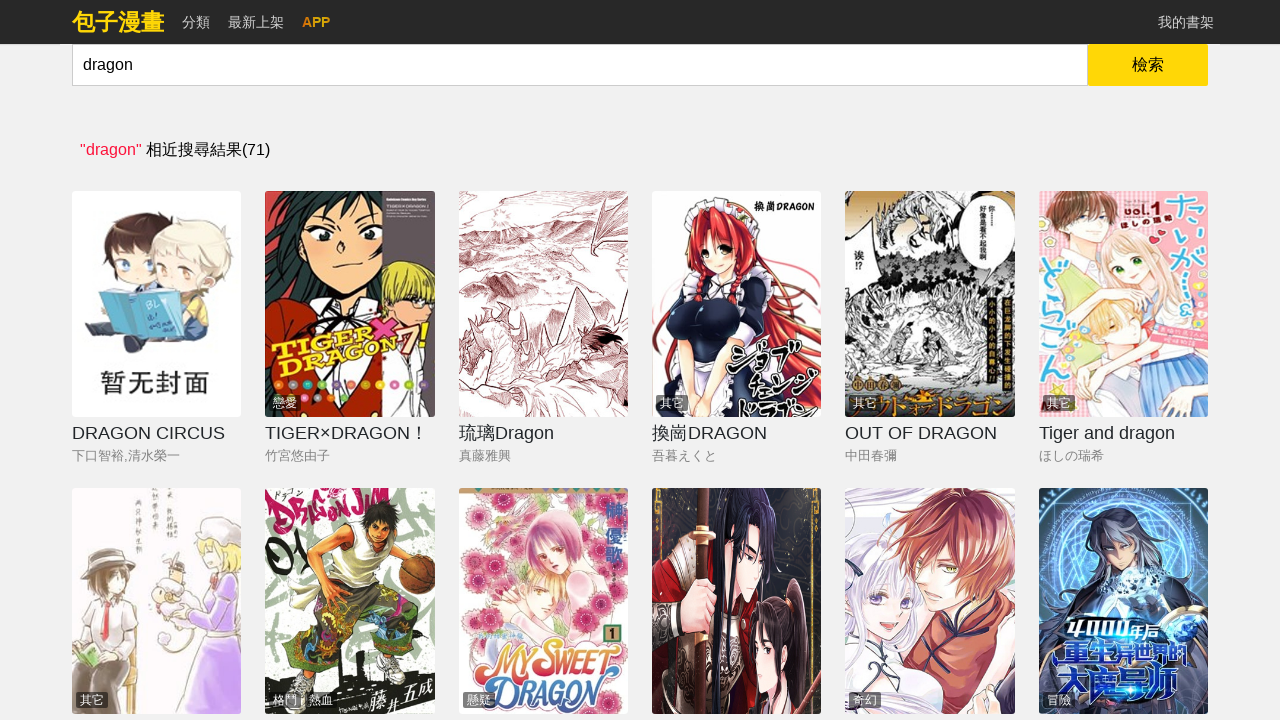

Waited for comic cards to load on search results page
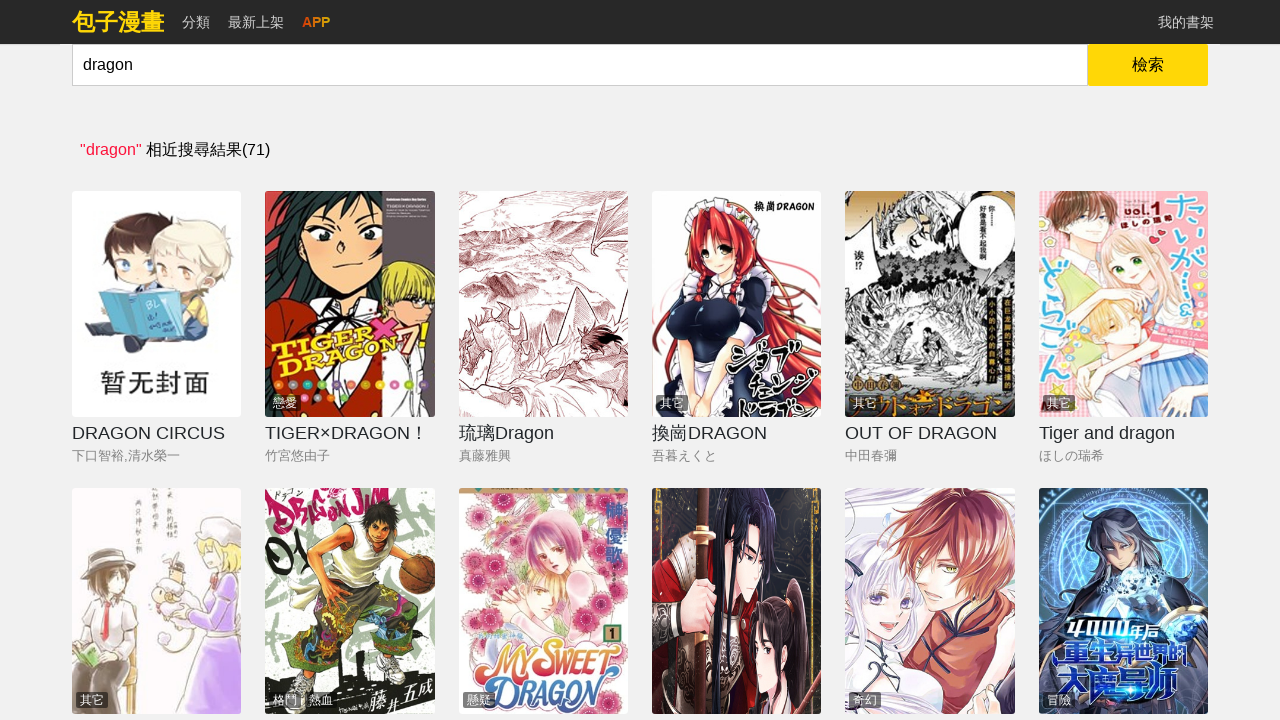

Verified that comic card links are present in search results
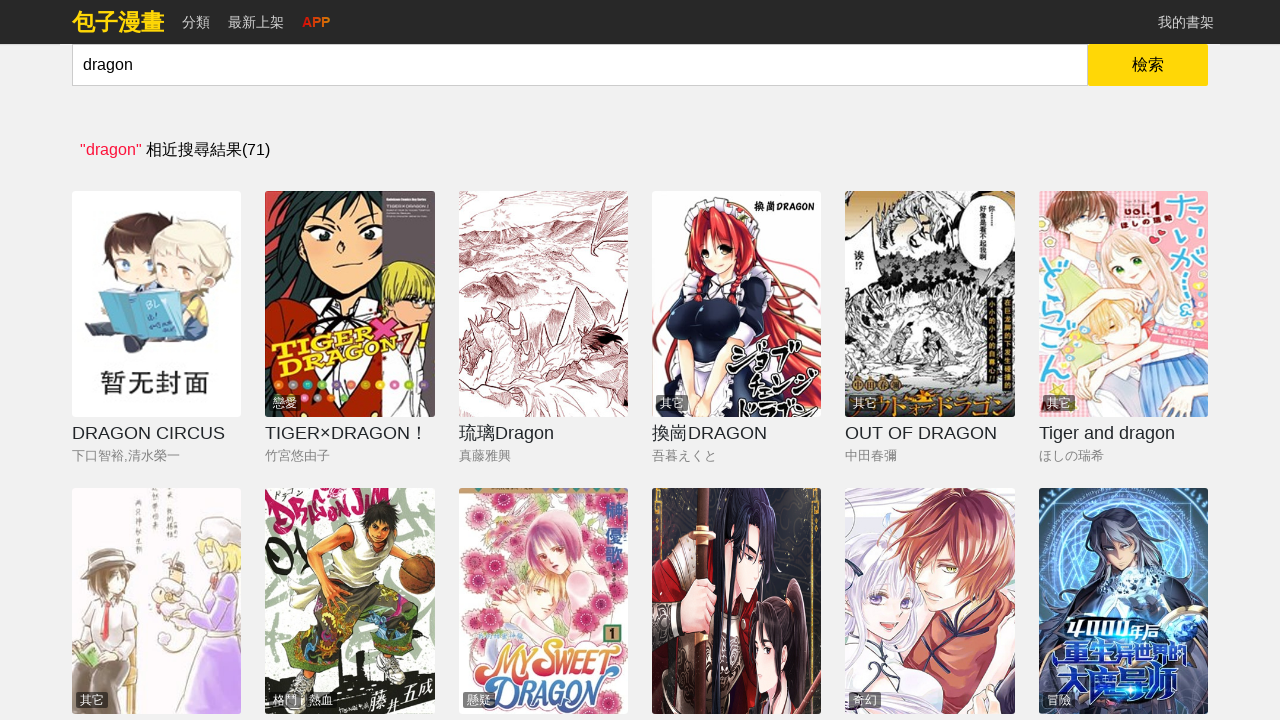

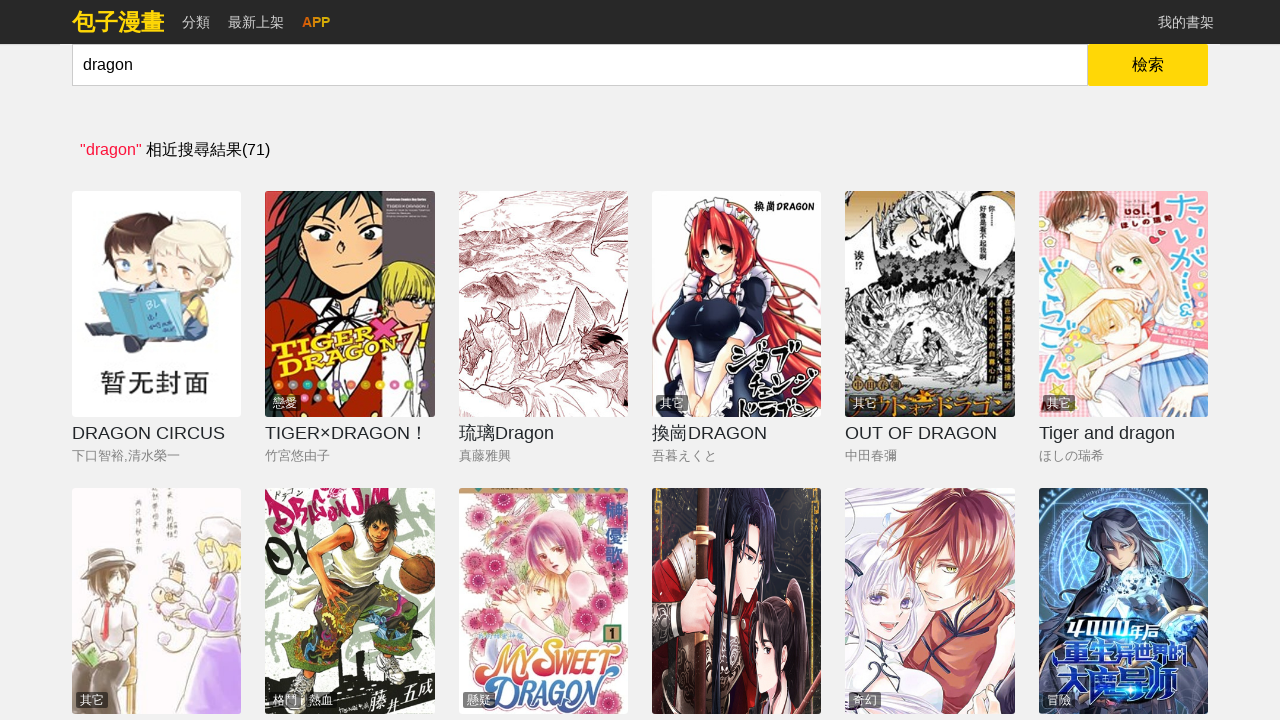